Tests drag and drop functionality on the jQuery UI droppable demo page by dragging an element and dropping it onto a target drop zone within an iframe.

Starting URL: https://jqueryui.com/droppable/

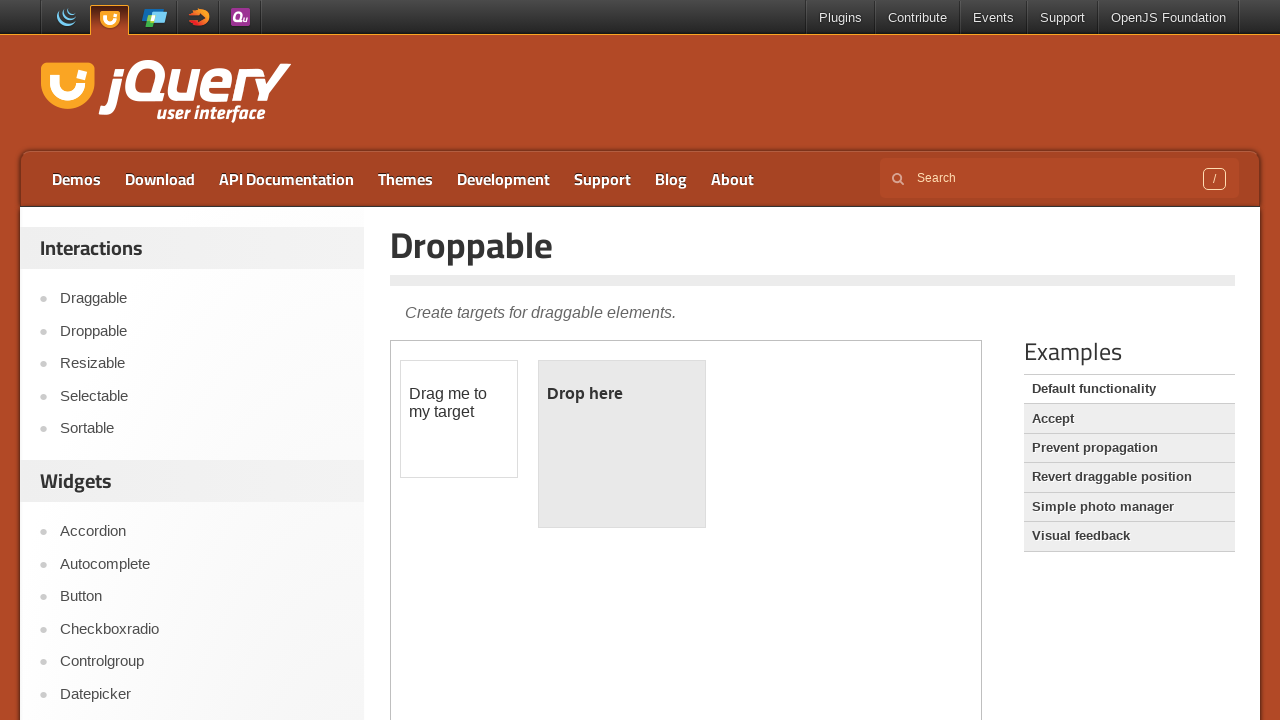

Located iframe containing drag and drop demo
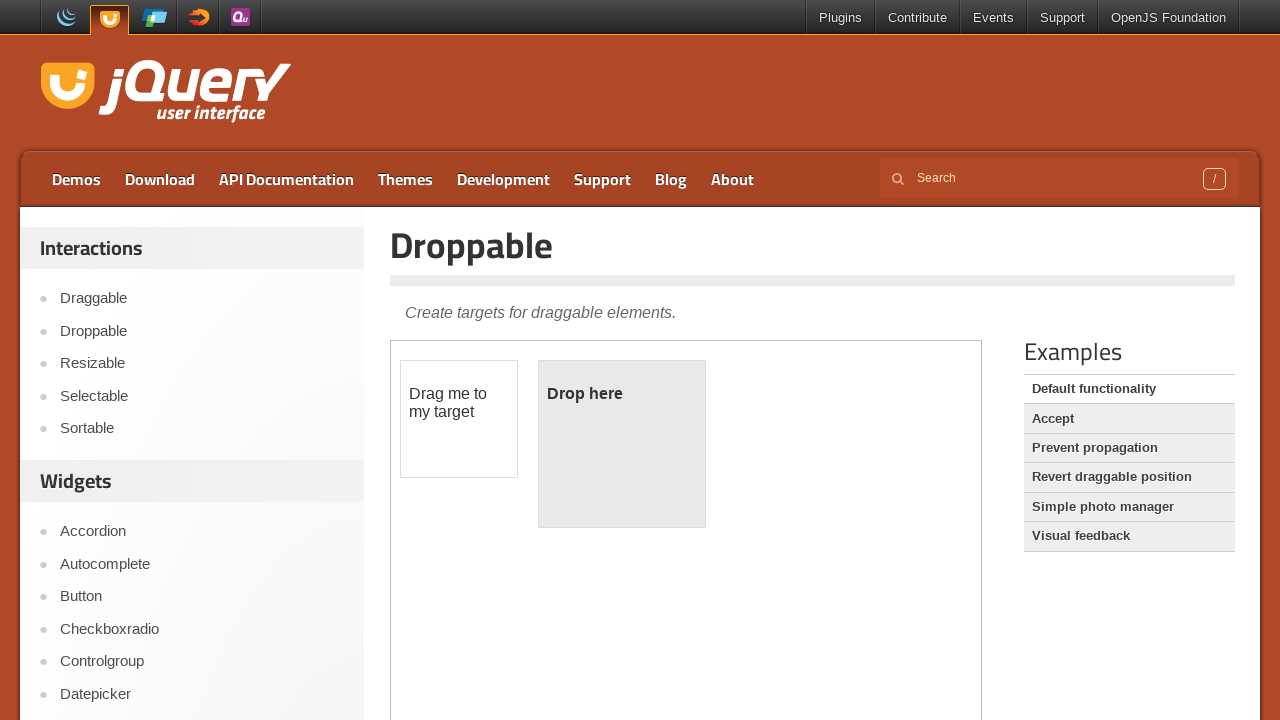

Located draggable element
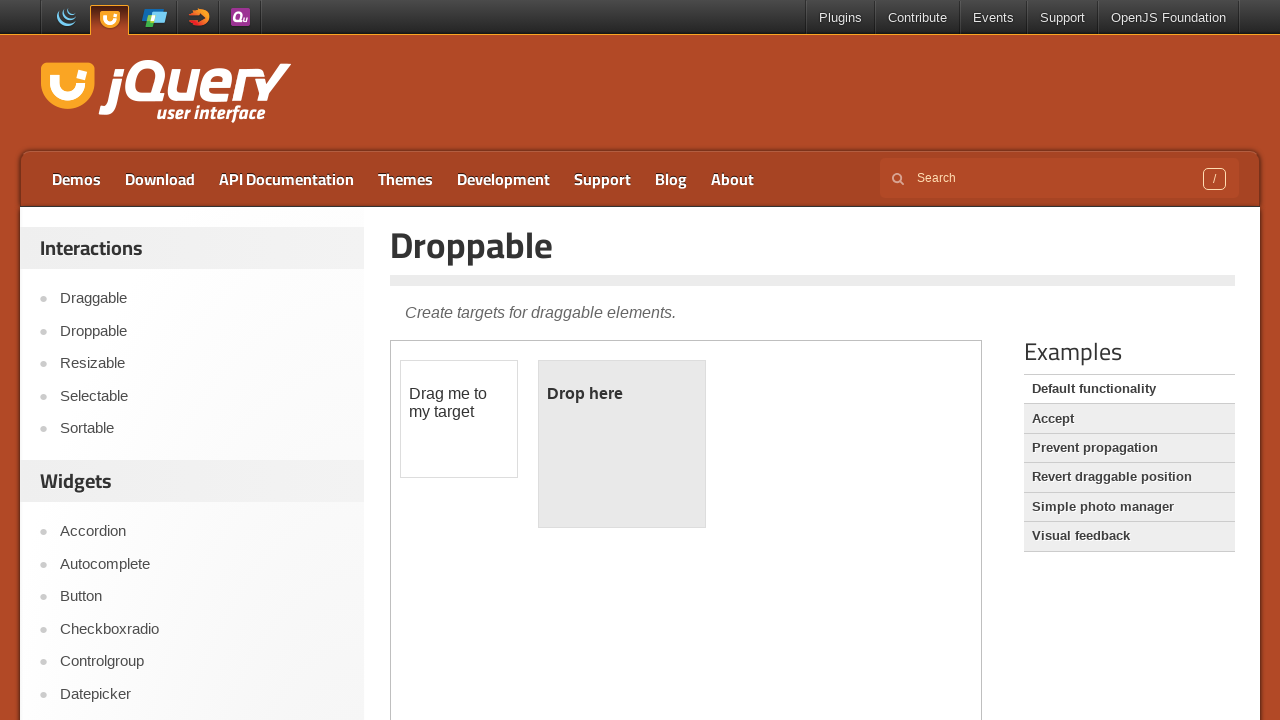

Located droppable target element
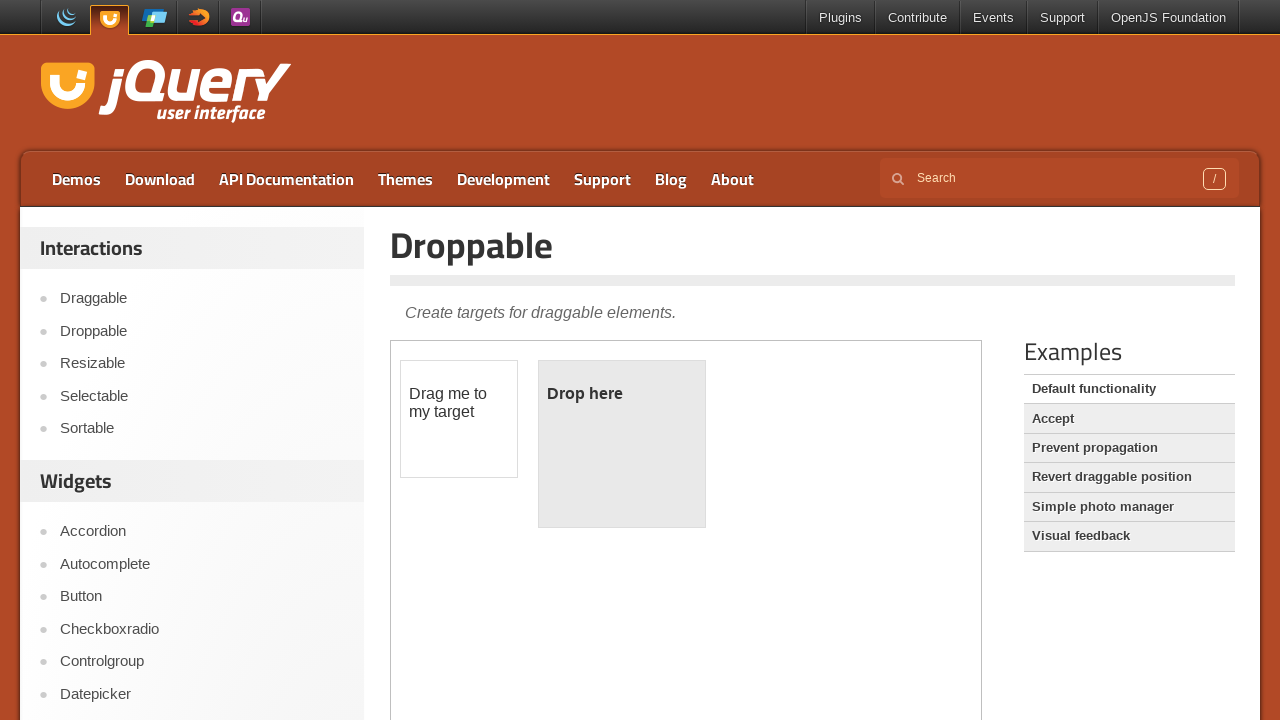

Dragged element onto drop target at (622, 444)
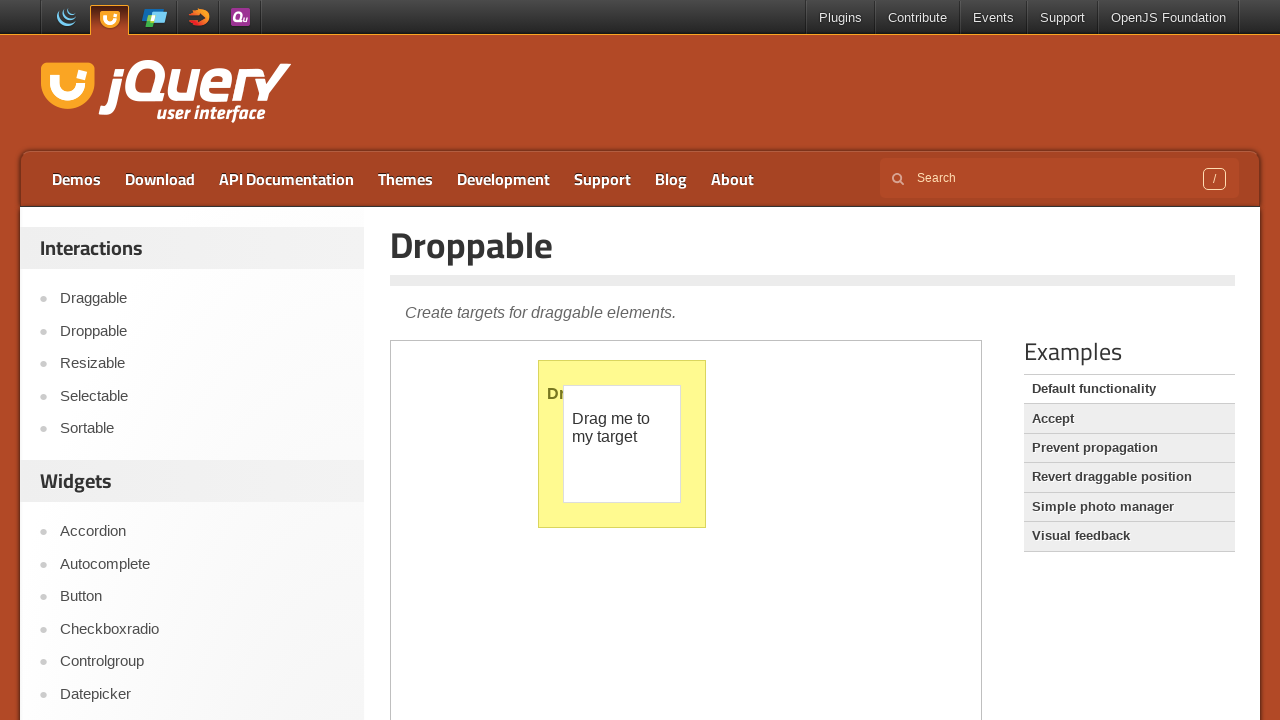

Waited for drag and drop animation to complete
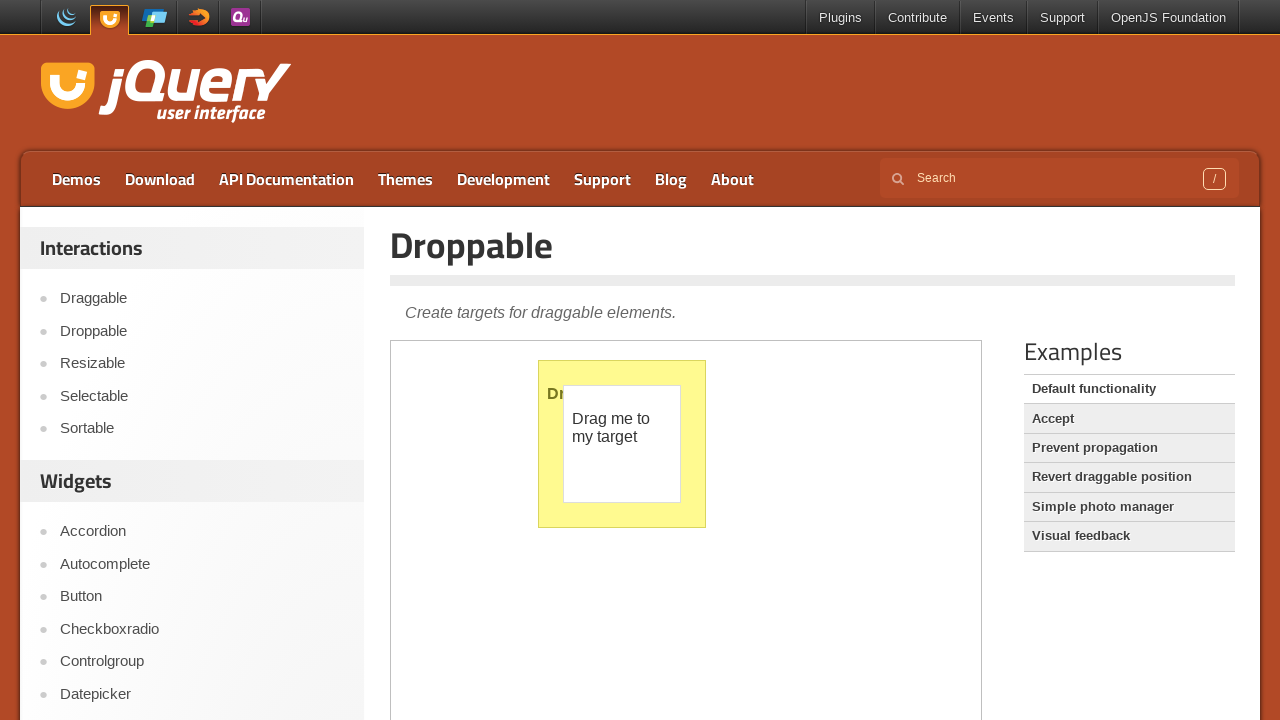

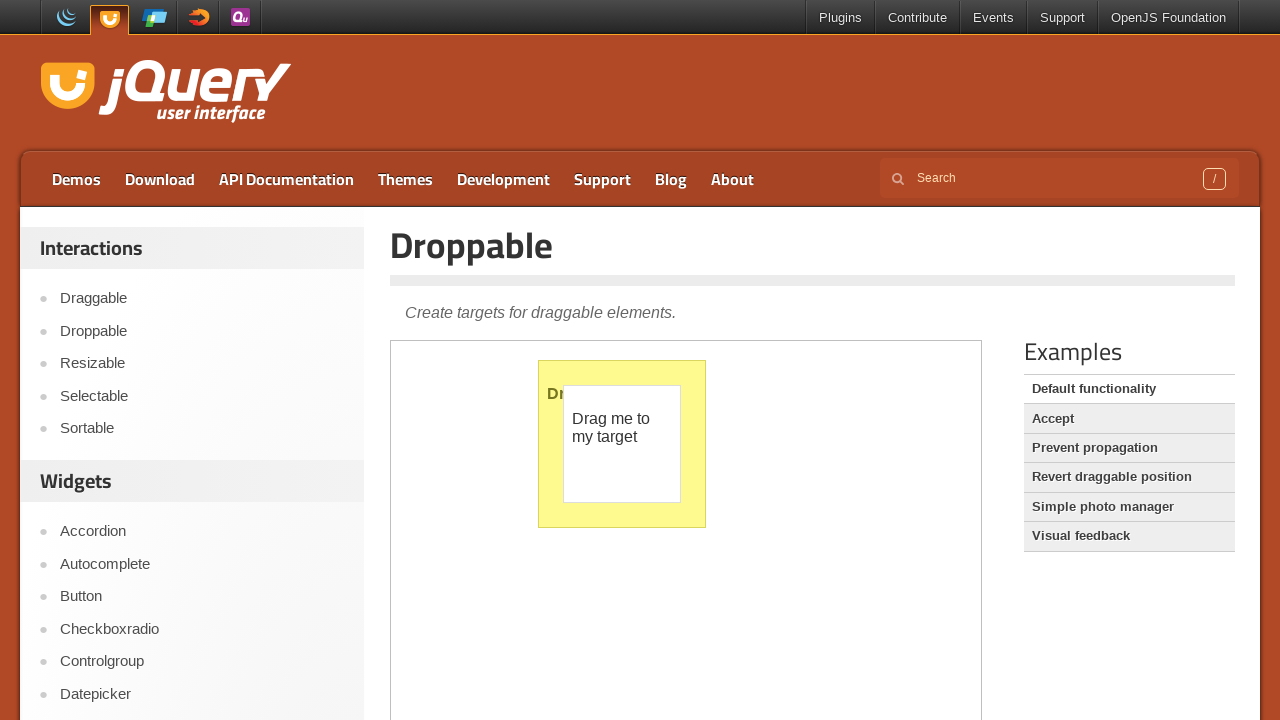